Navigates to a GitHub user profile and verifies that repository elements are displayed on the page

Starting URL: https://github.com/Vikkingg13

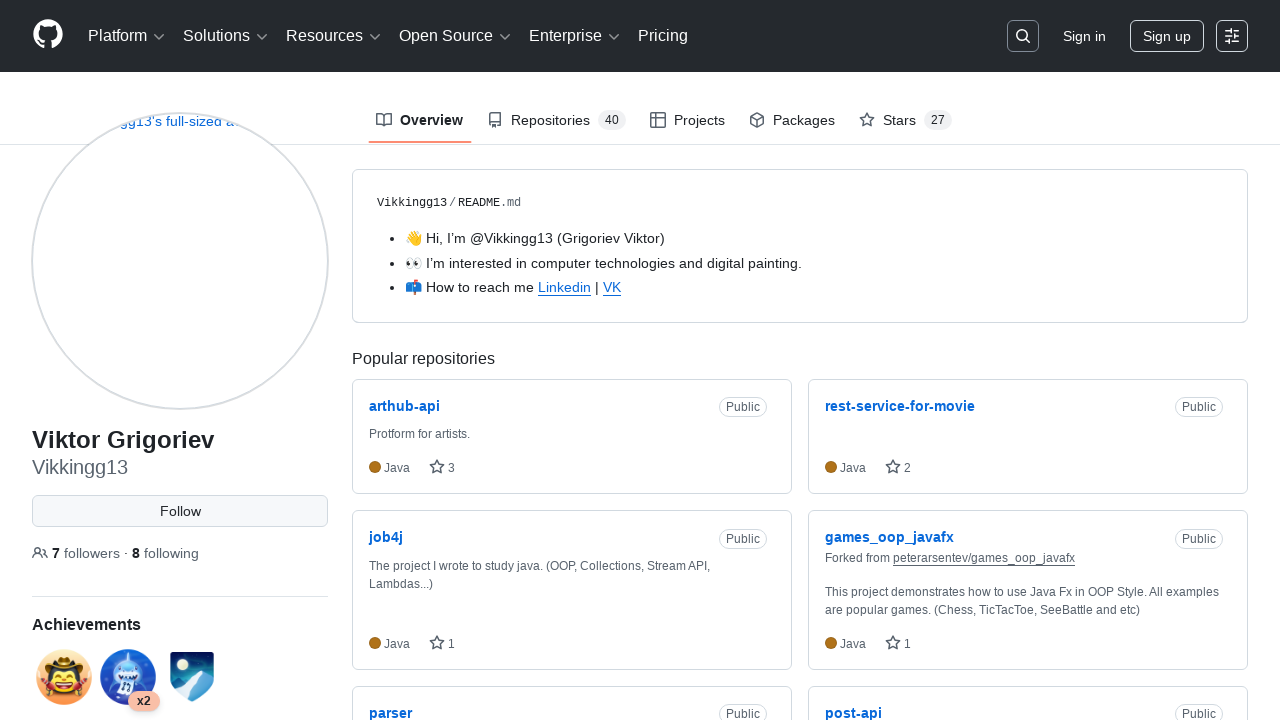

Navigated to GitHub user profile https://github.com/Vikkingg13
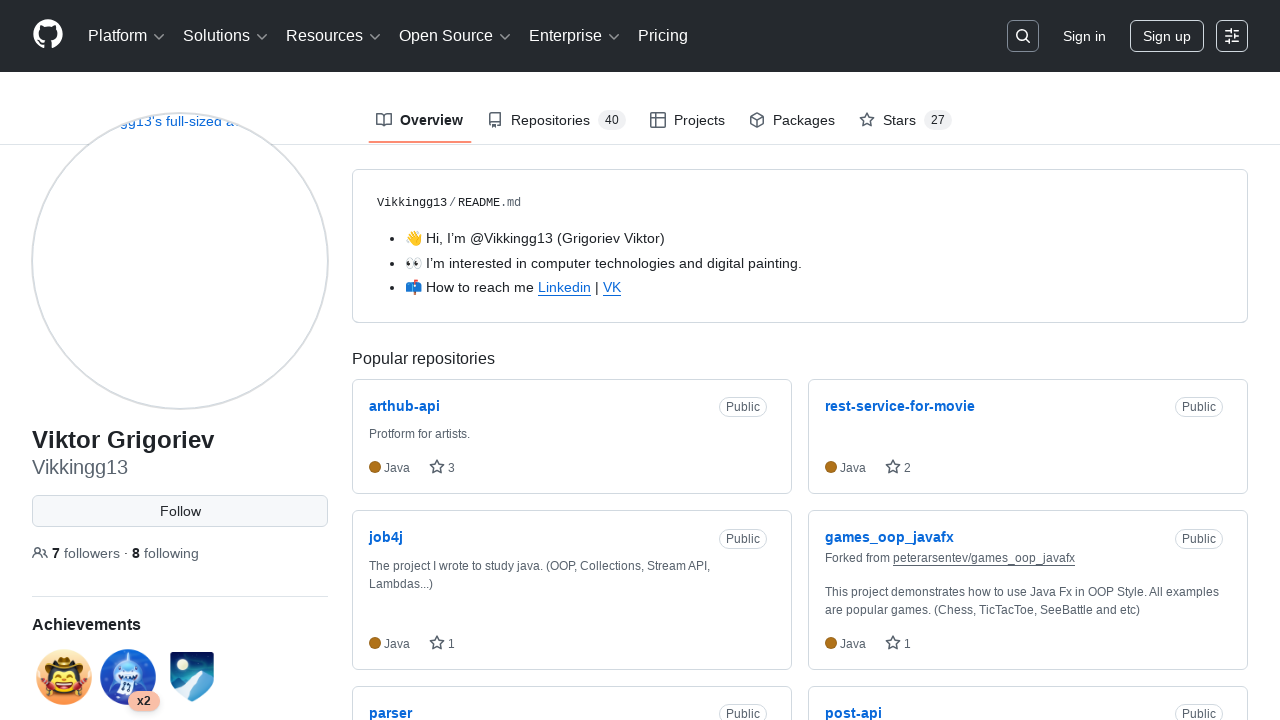

Repository elements loaded on the page
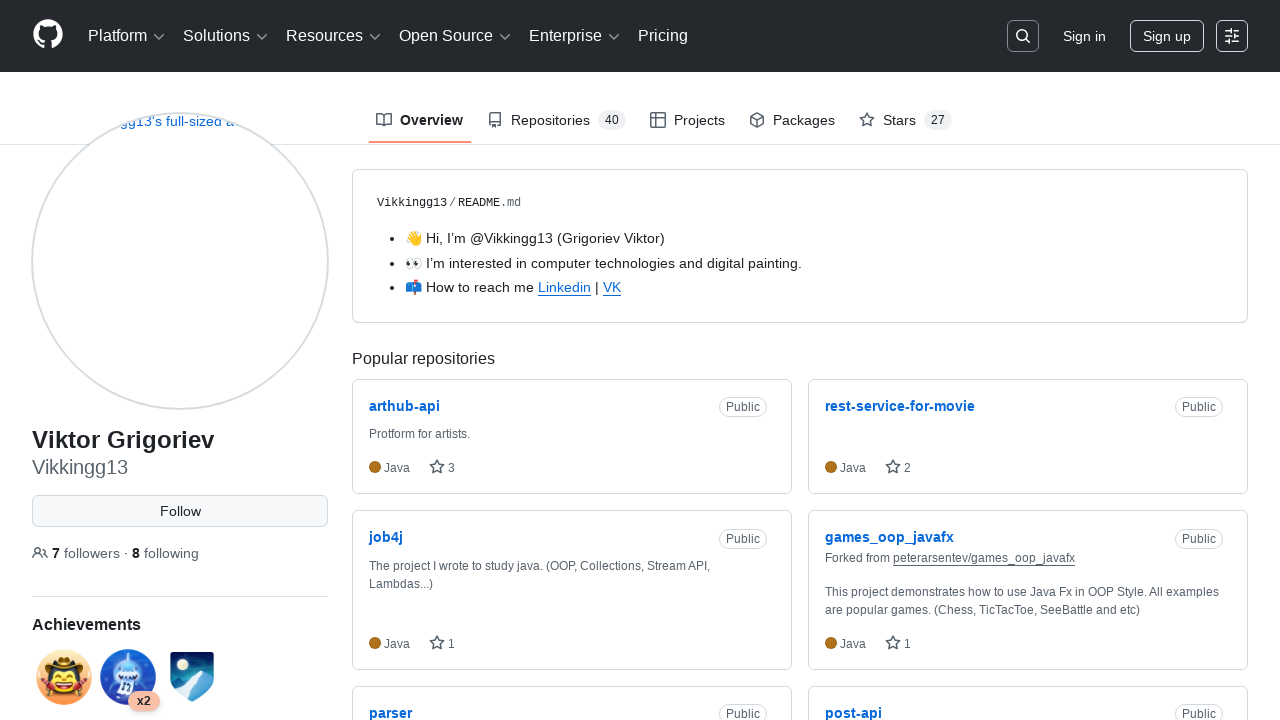

Located all repository elements with class 'repo'
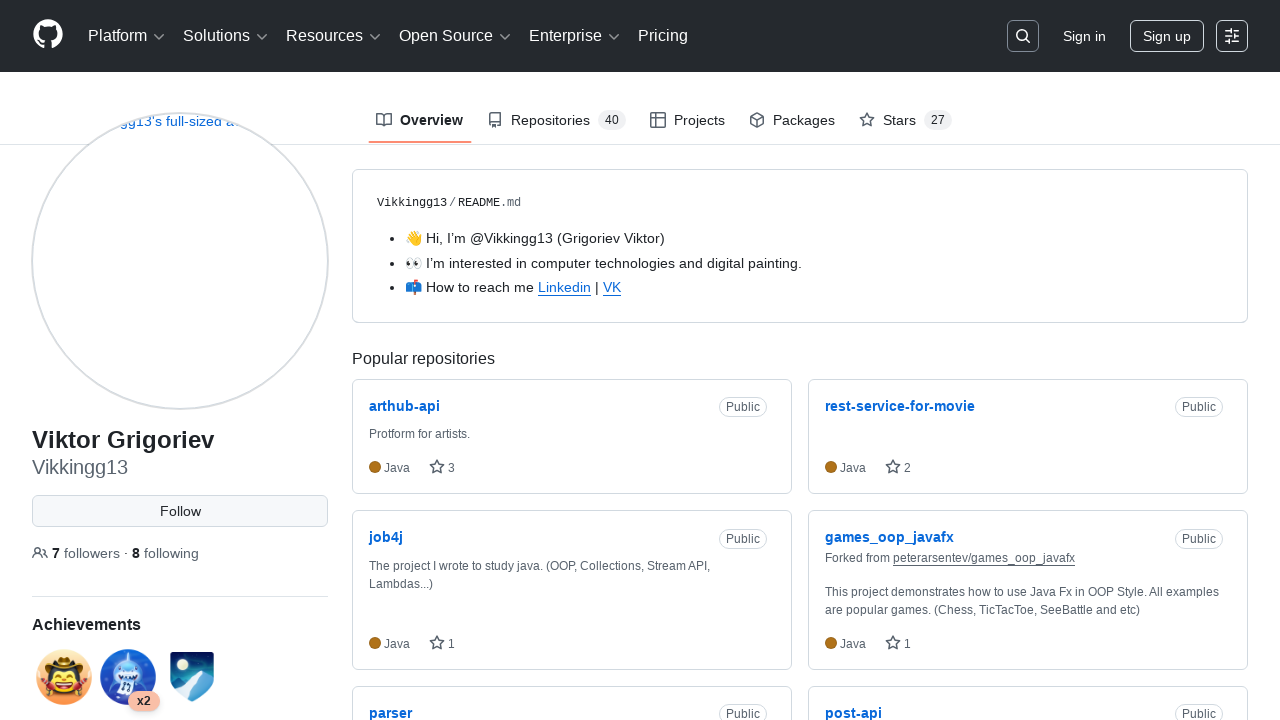

Verified that 6 repository elements are displayed on the page
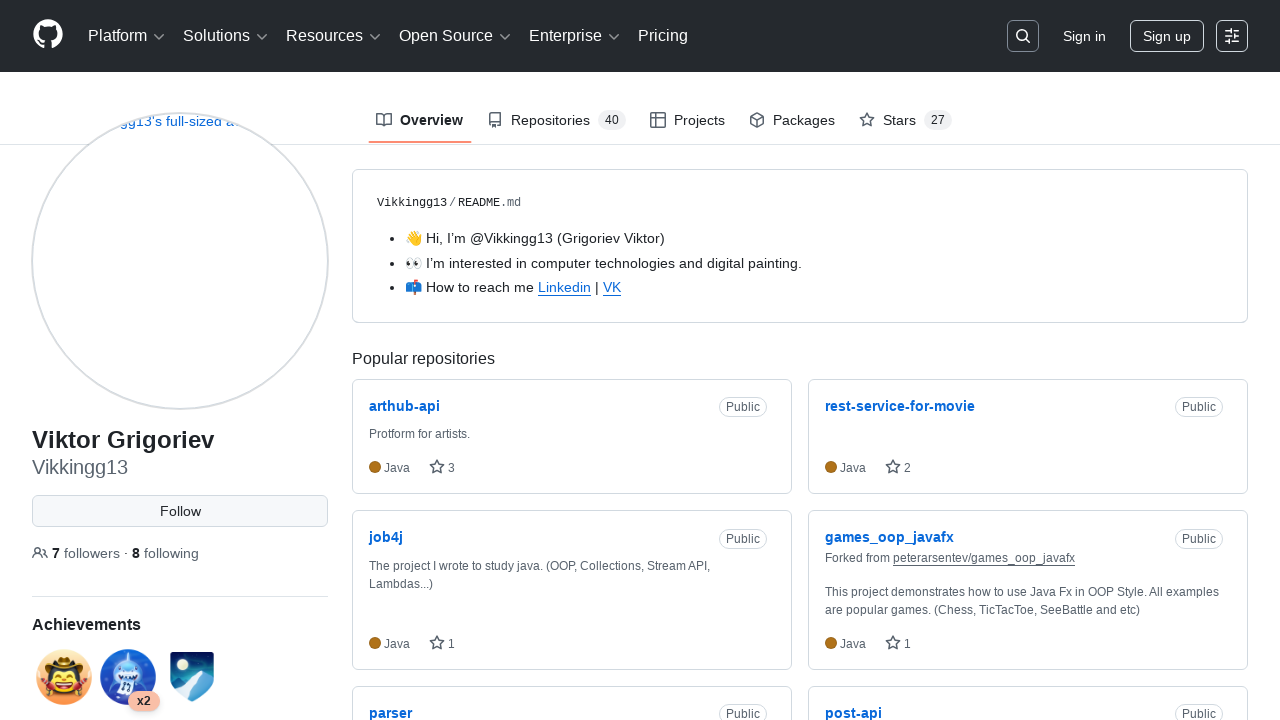

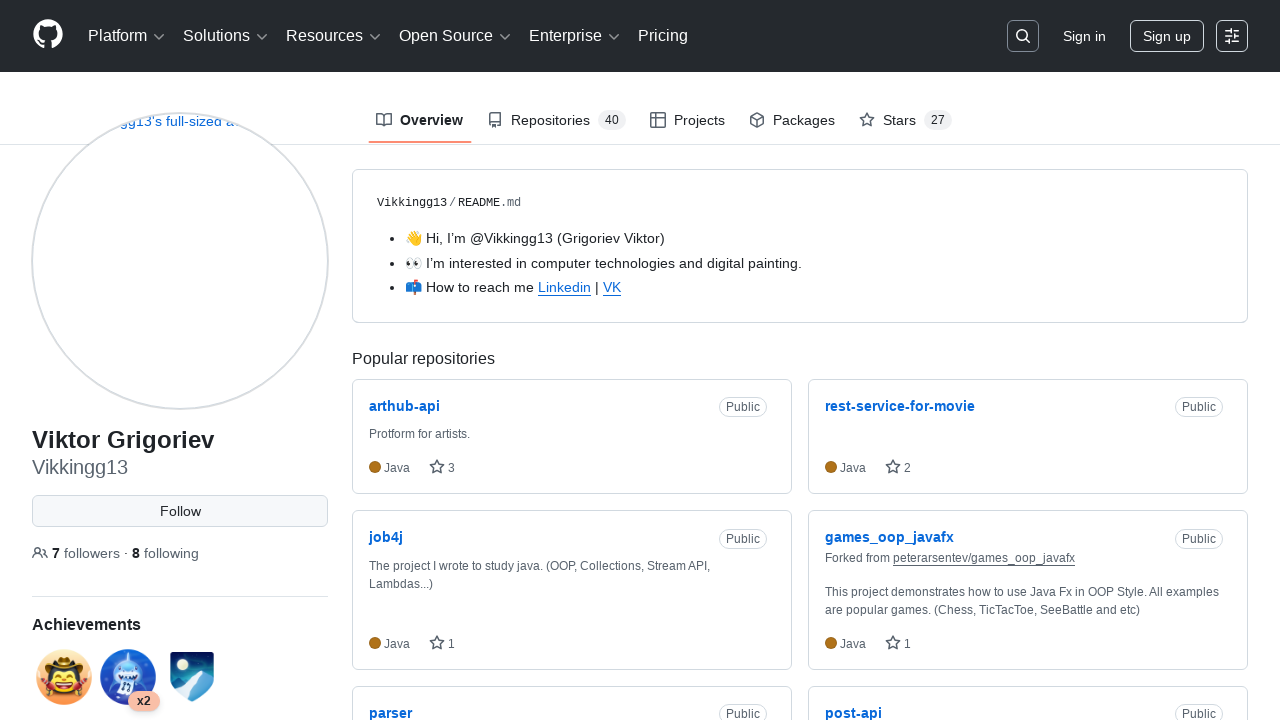